Tests basic browser navigation functionality by visiting a website, navigating to YouTube, then using back, forward, and refresh browser controls.

Starting URL: http://www.arikanbilgisayar.com/

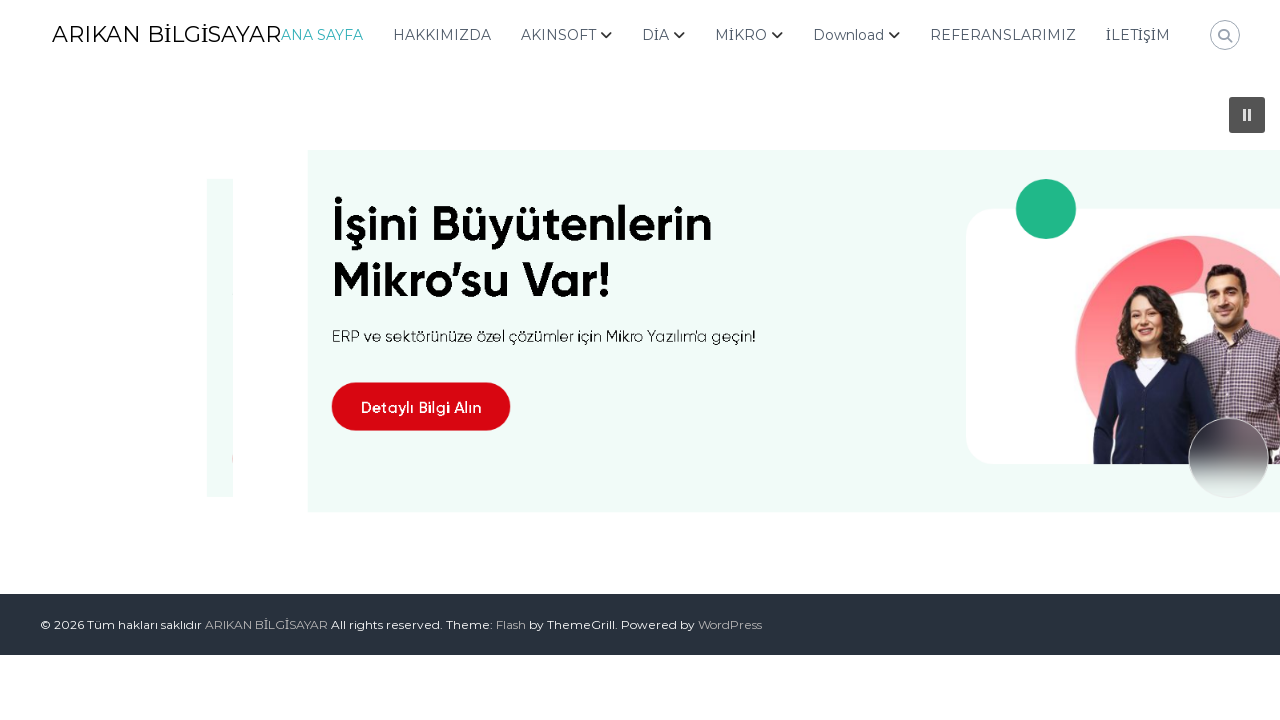

Navigated to YouTube
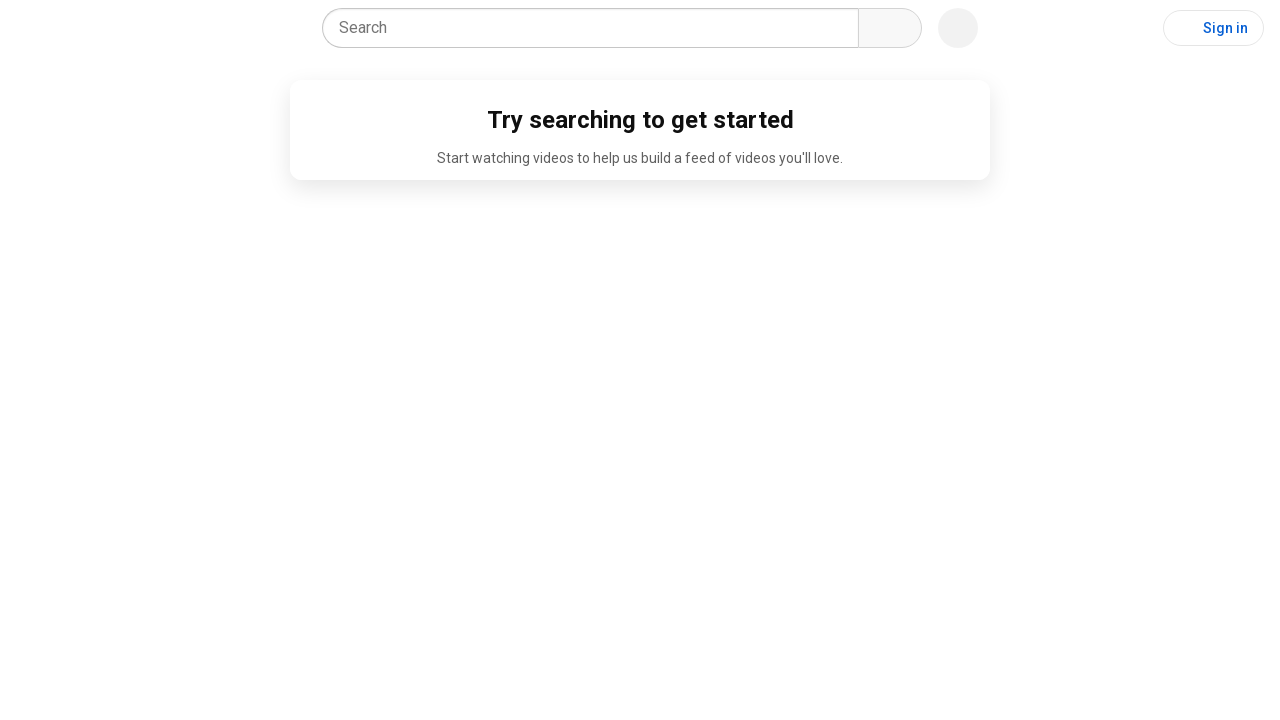

Navigated back to previous page (arikanbilgisayar.com)
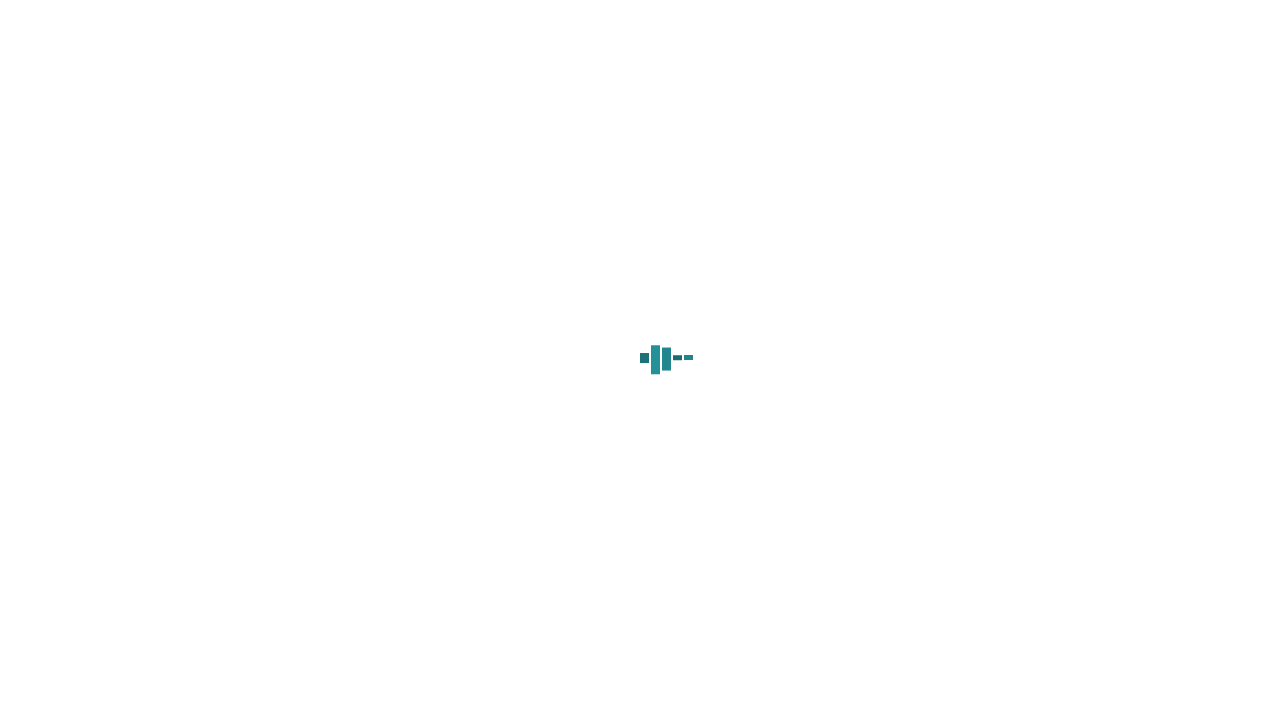

Navigated forward to YouTube again
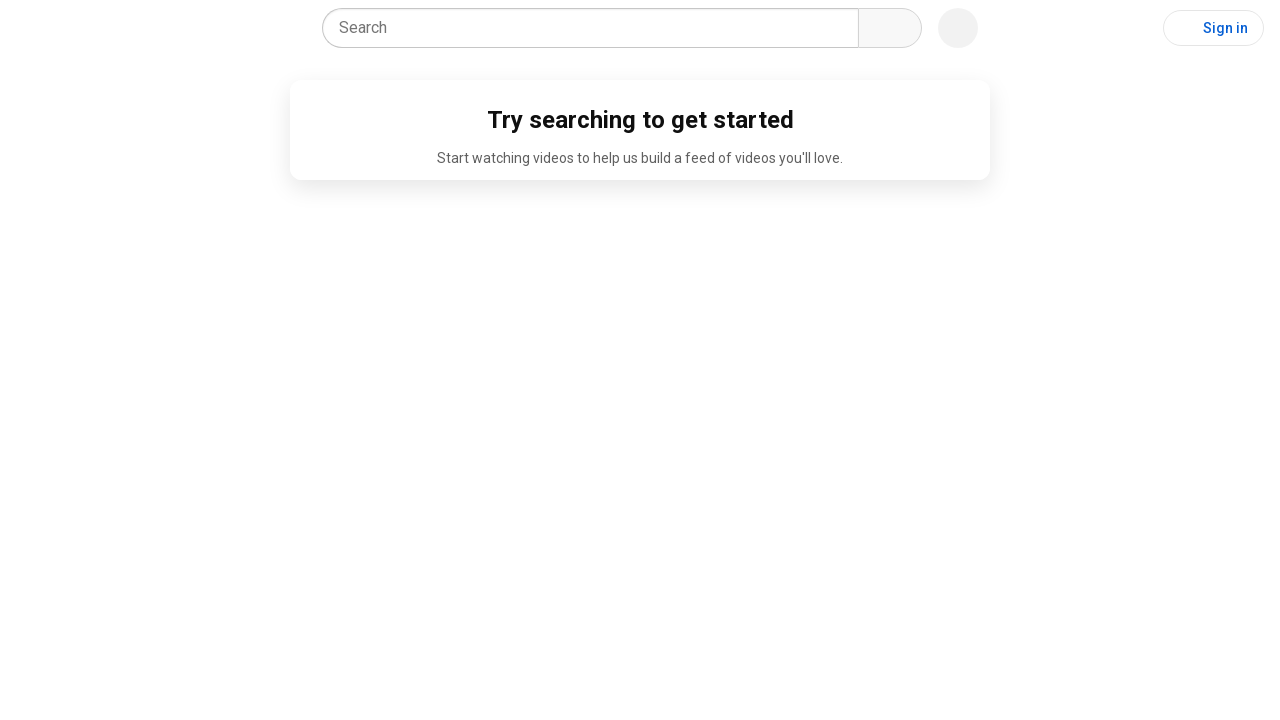

Refreshed the current page
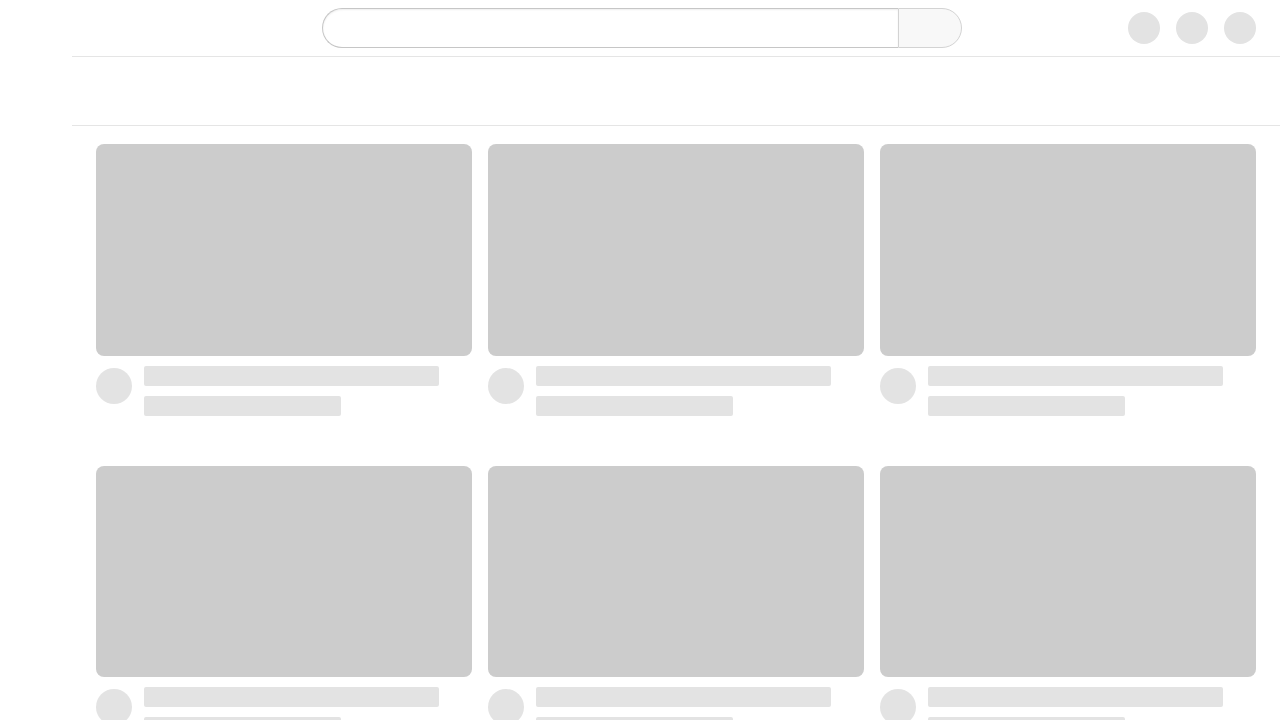

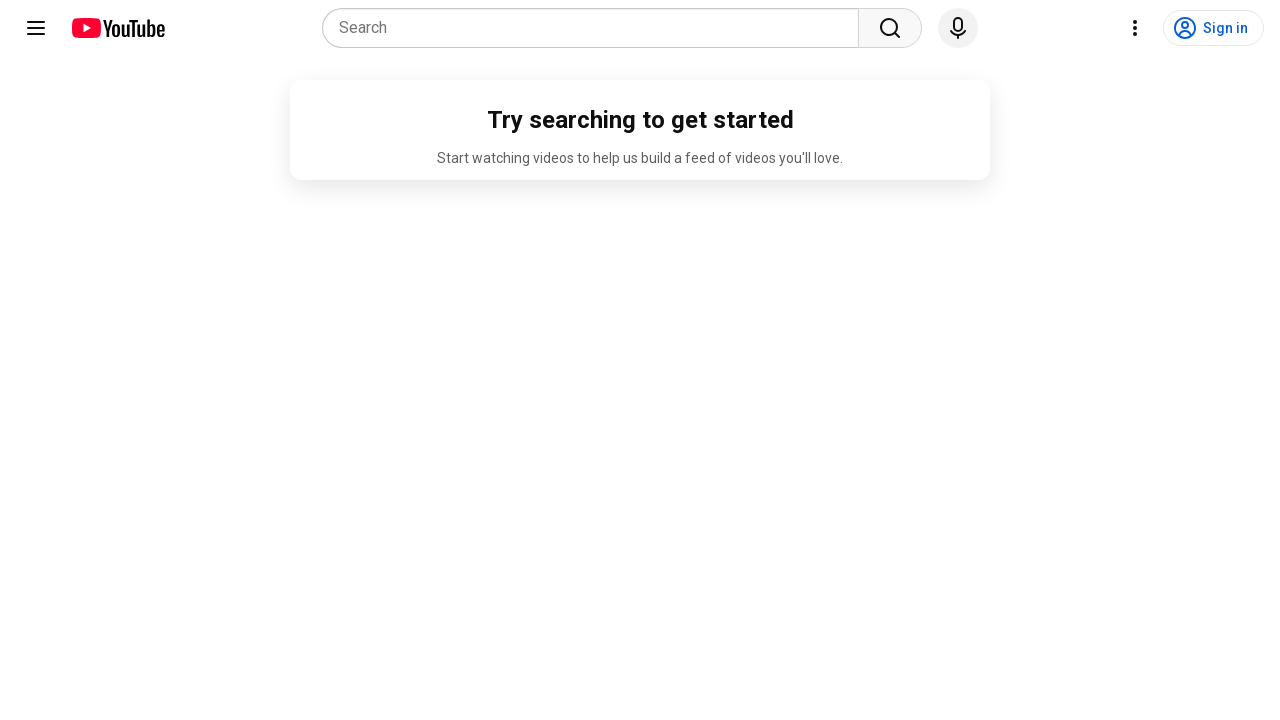